Tests checkbox functionality by clicking all checkboxes to select and deselect them, then specifically selects Option 3 checkbox

Starting URL: https://kristinek.github.io/site/examples/act

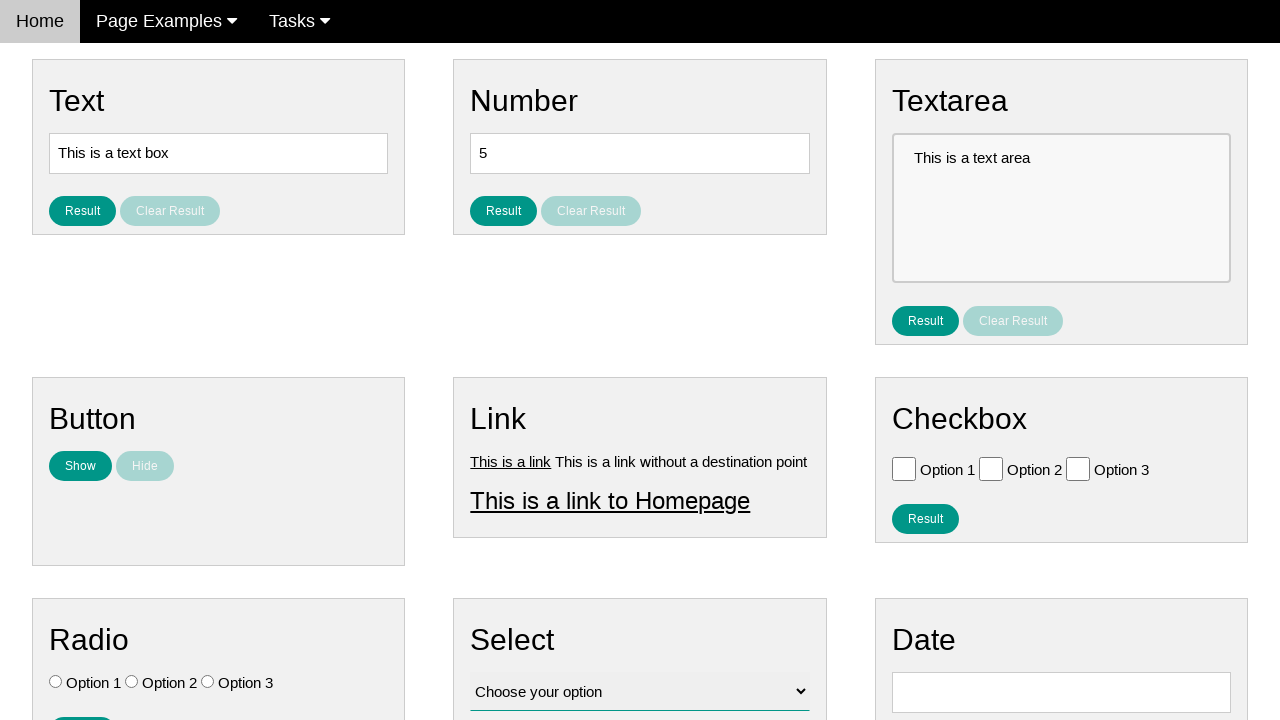

Navigated to checkbox test page
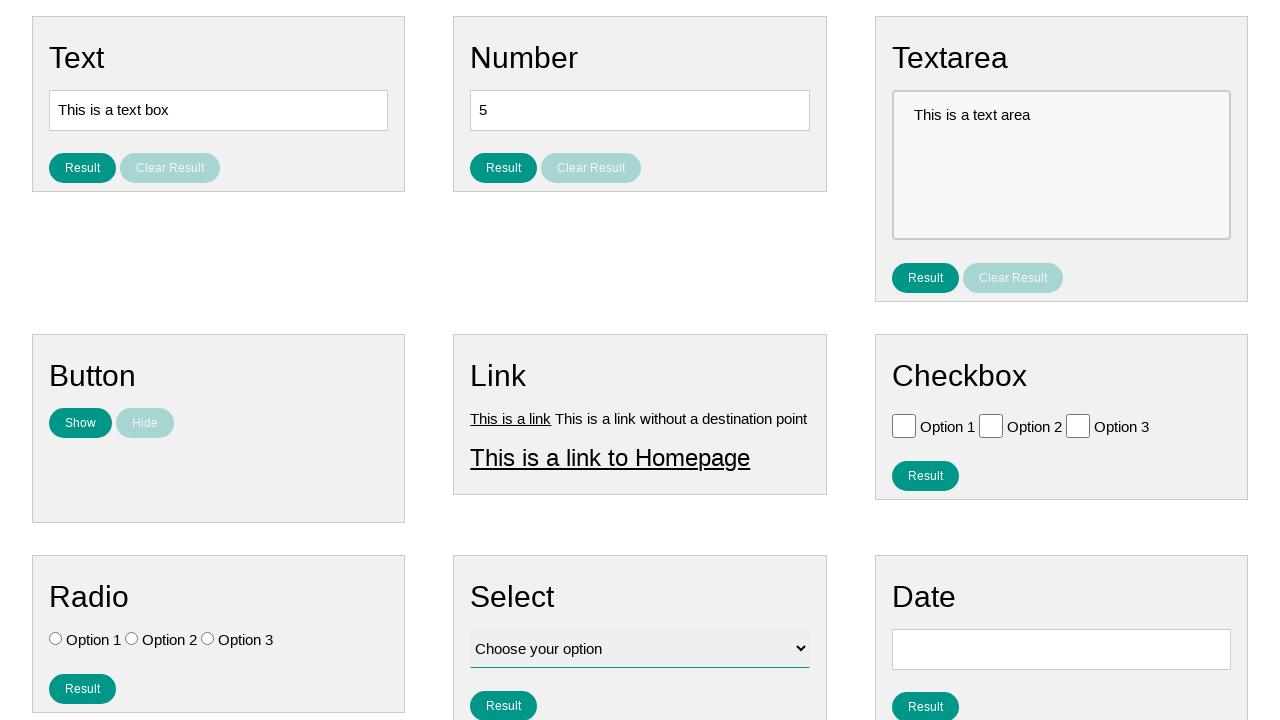

Located all checkboxes on the page
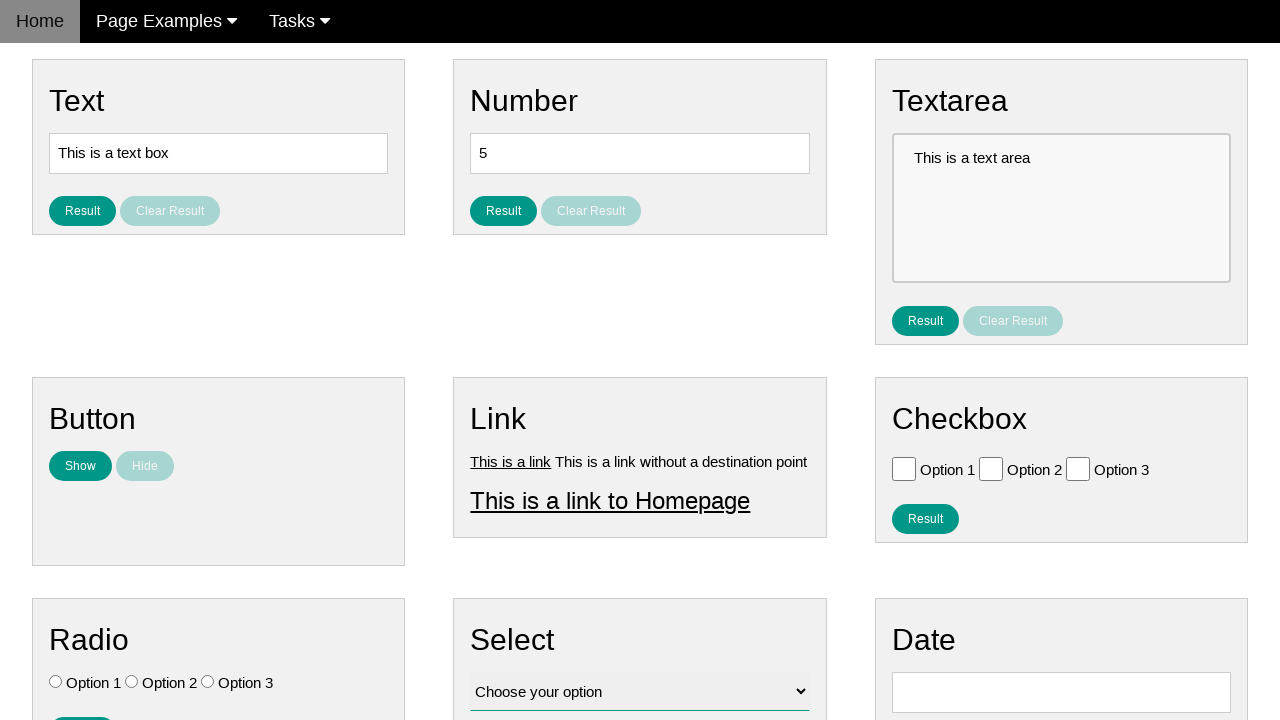

Found 3 checkboxes
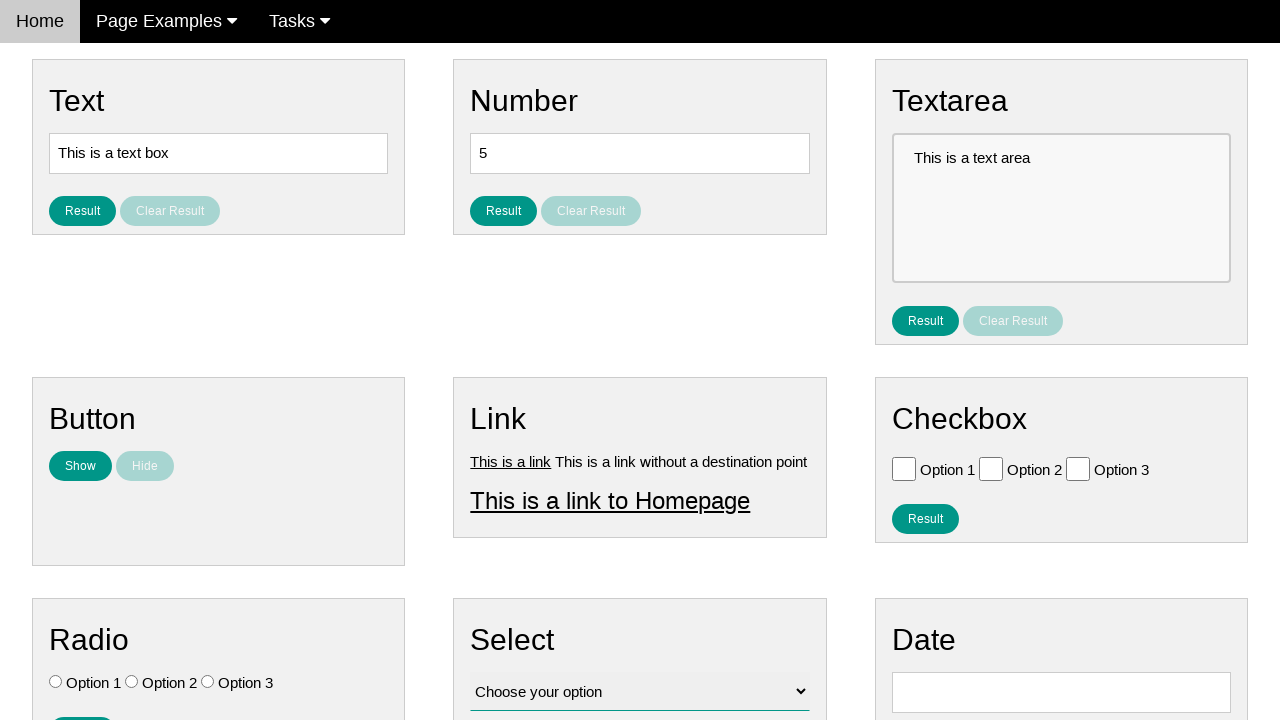

Clicked checkbox 1 to select it at (904, 468) on .w3-check[type='checkbox'] >> nth=0
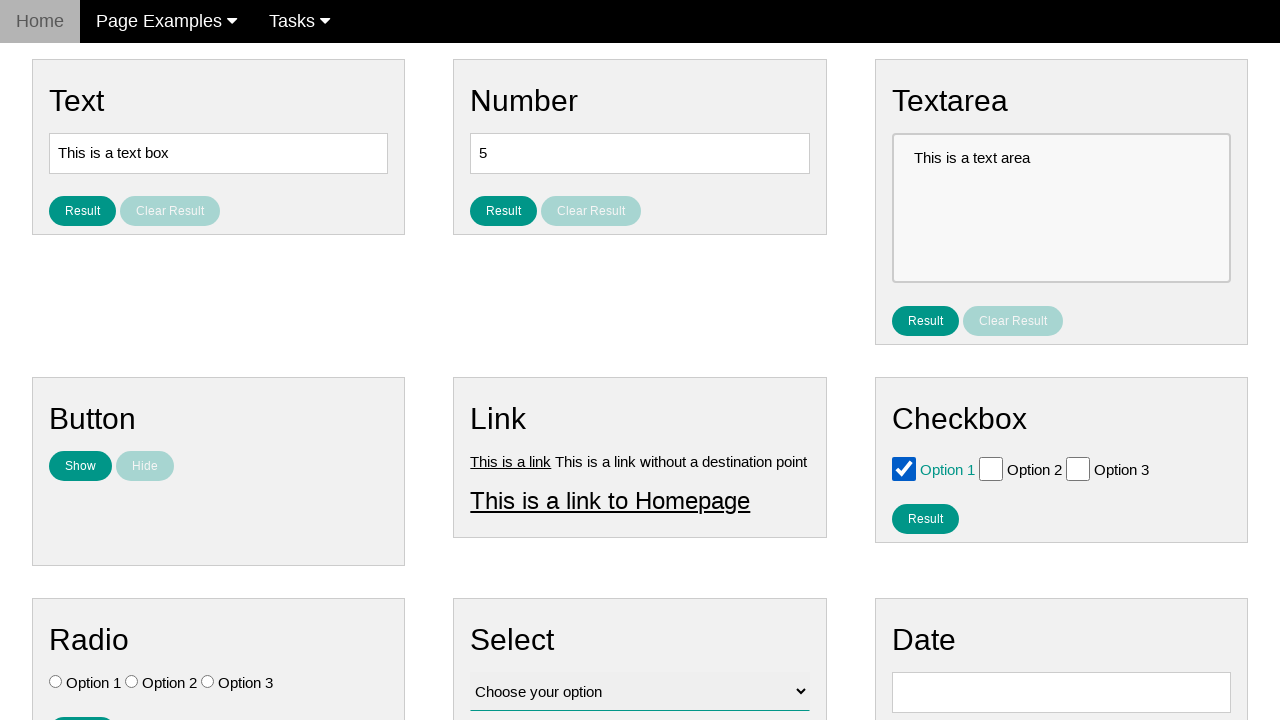

Clicked checkbox 1 to deselect it at (904, 468) on .w3-check[type='checkbox'] >> nth=0
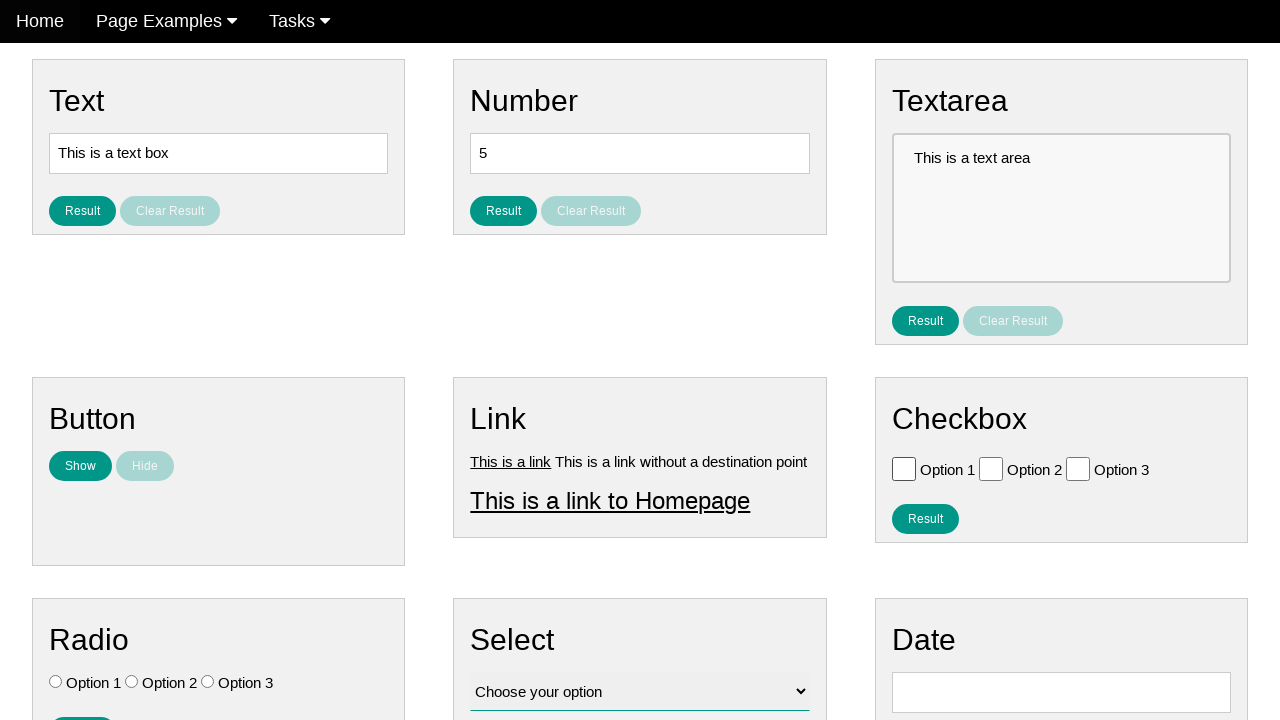

Clicked checkbox 2 to select it at (991, 468) on .w3-check[type='checkbox'] >> nth=1
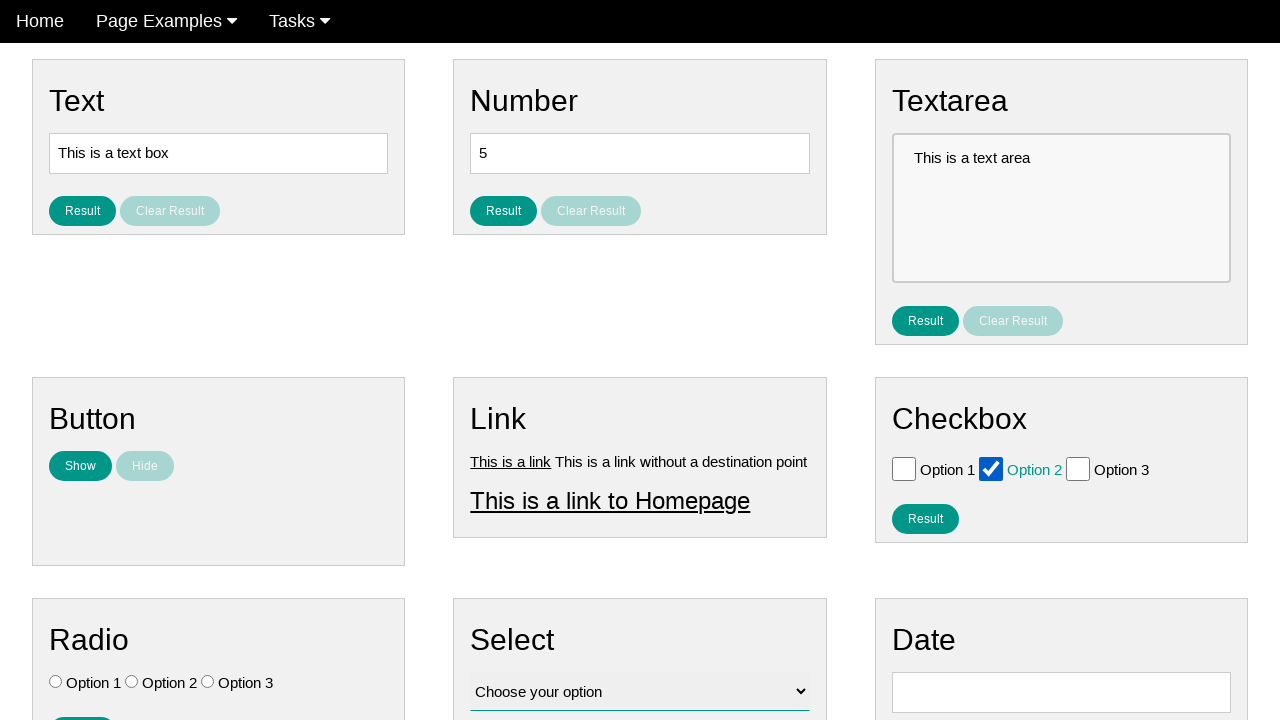

Clicked checkbox 2 to deselect it at (991, 468) on .w3-check[type='checkbox'] >> nth=1
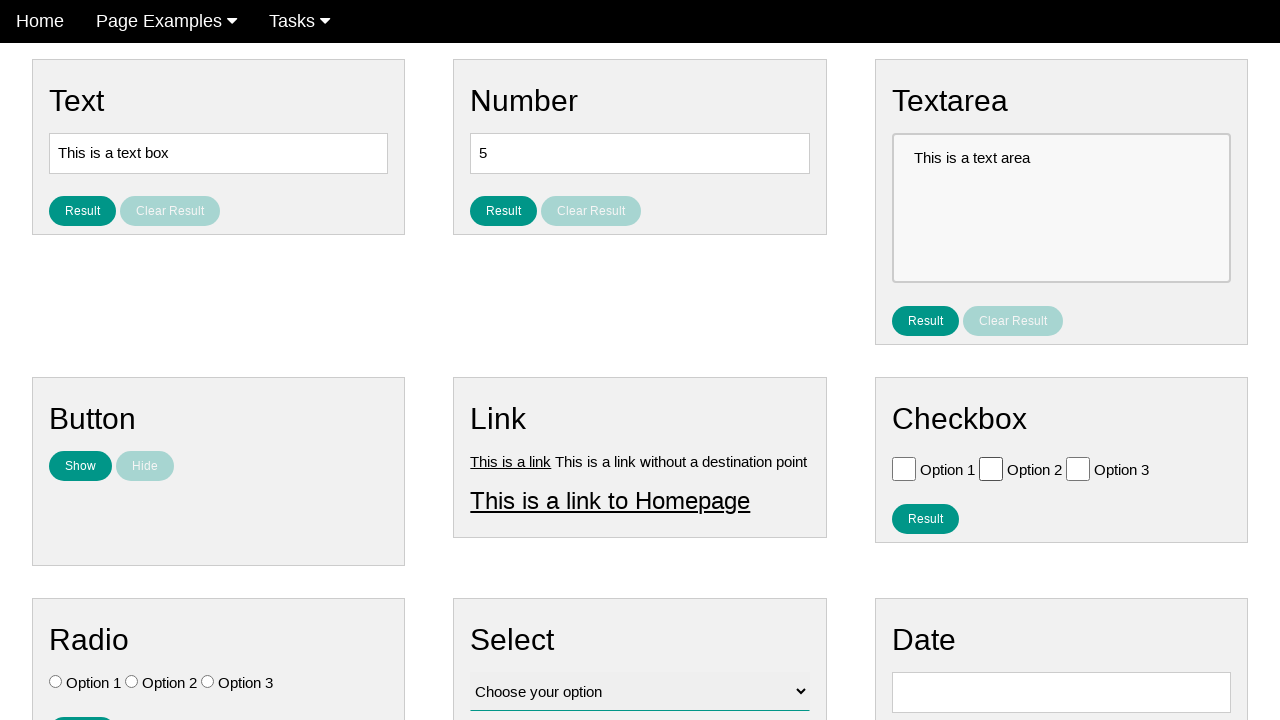

Clicked checkbox 3 to select it at (1078, 468) on .w3-check[type='checkbox'] >> nth=2
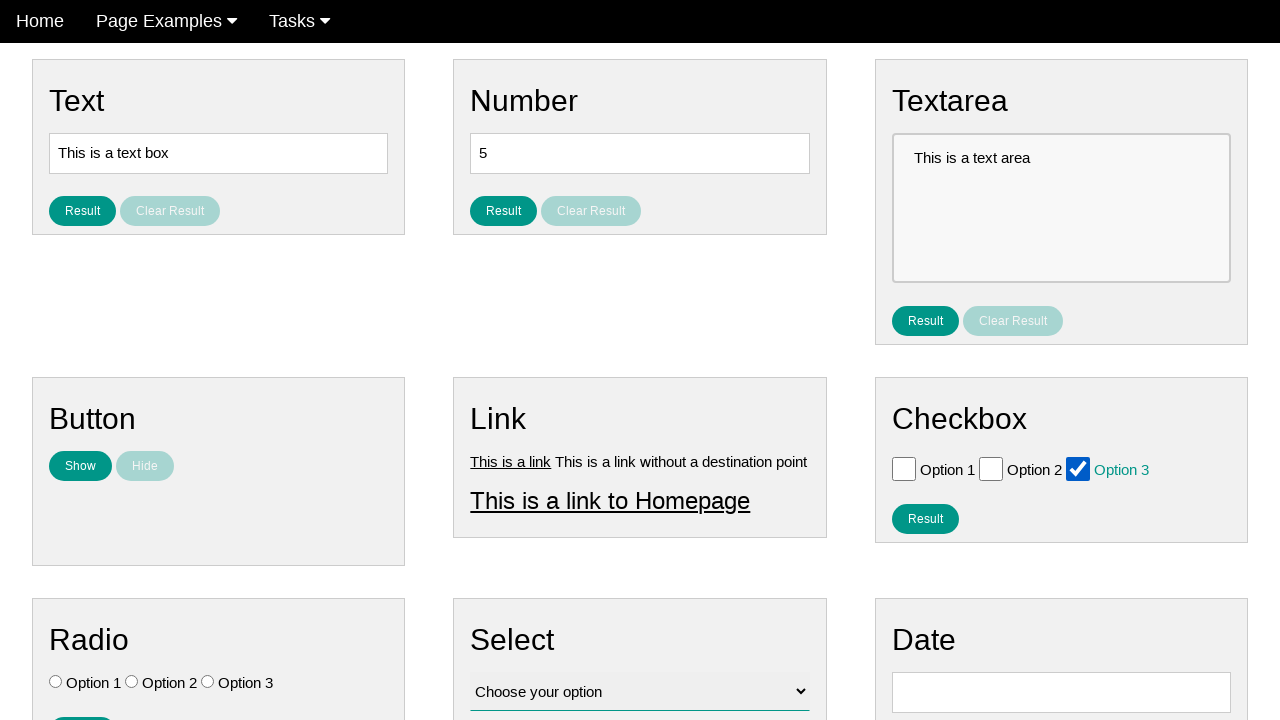

Clicked checkbox 3 to deselect it at (1078, 468) on .w3-check[type='checkbox'] >> nth=2
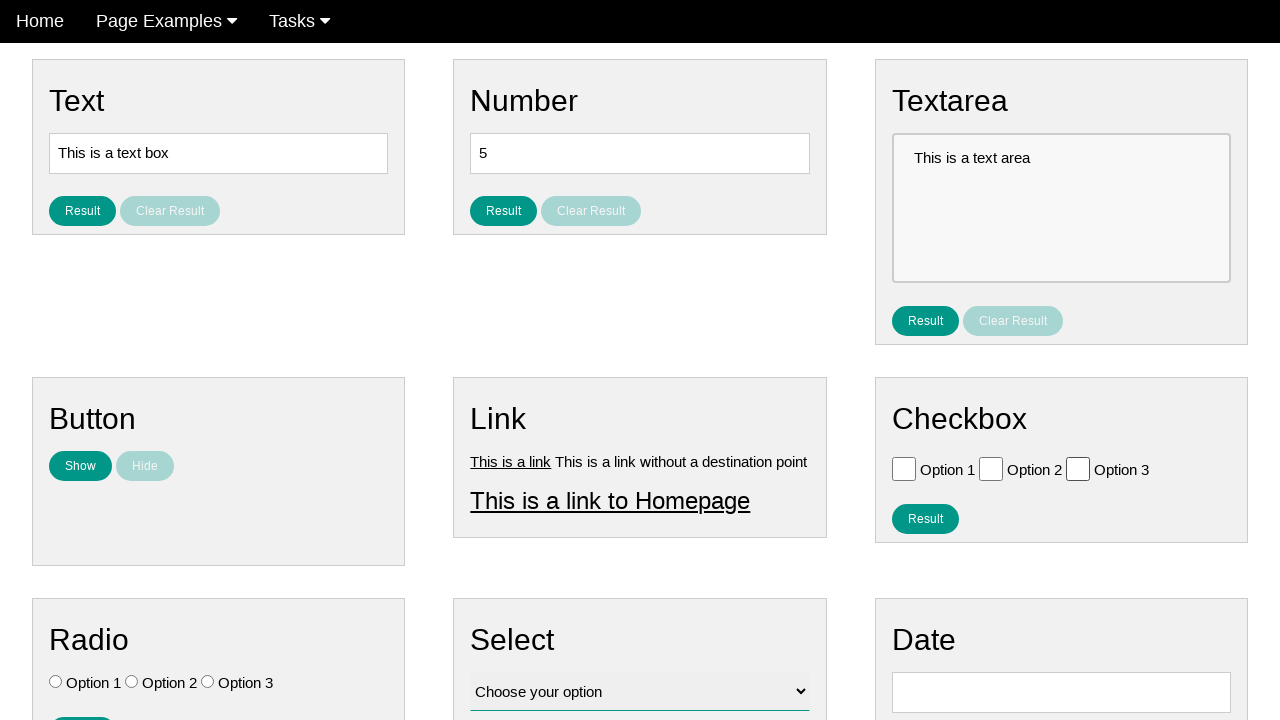

Located Option 3 checkbox
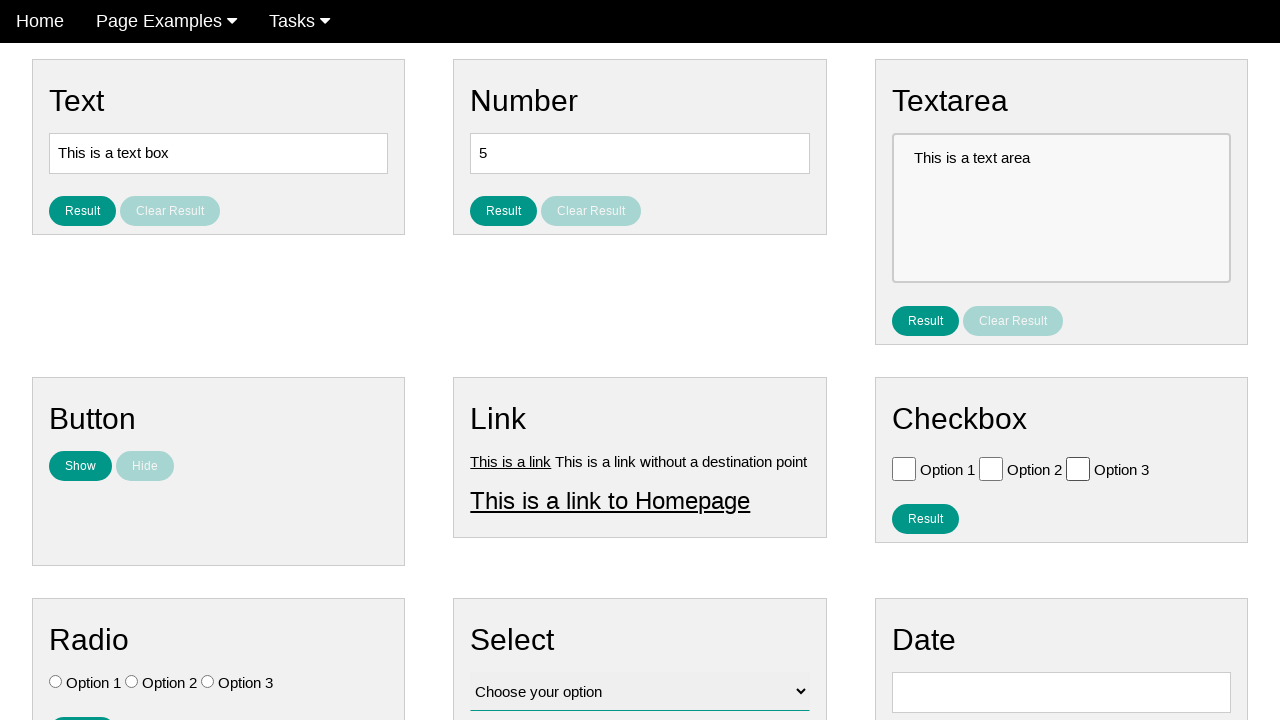

Clicked Option 3 checkbox to select it at (1078, 468) on .w3-check[value='Option 3'][type='checkbox']
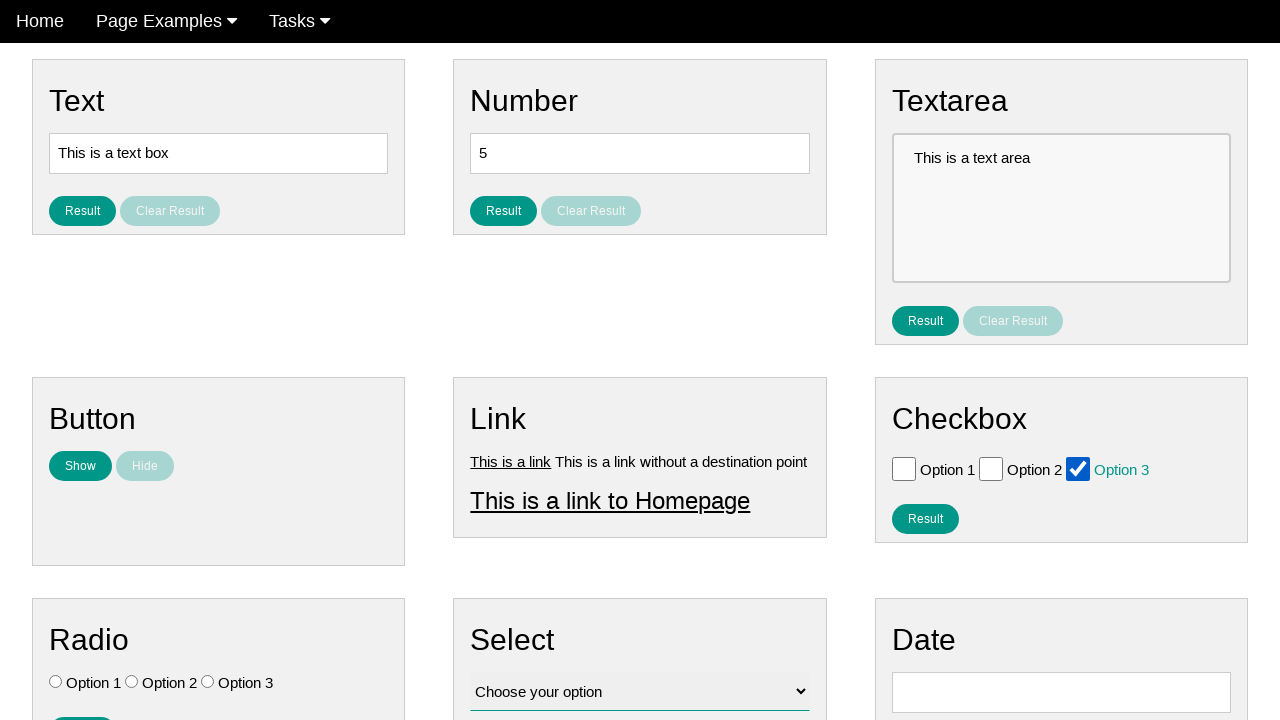

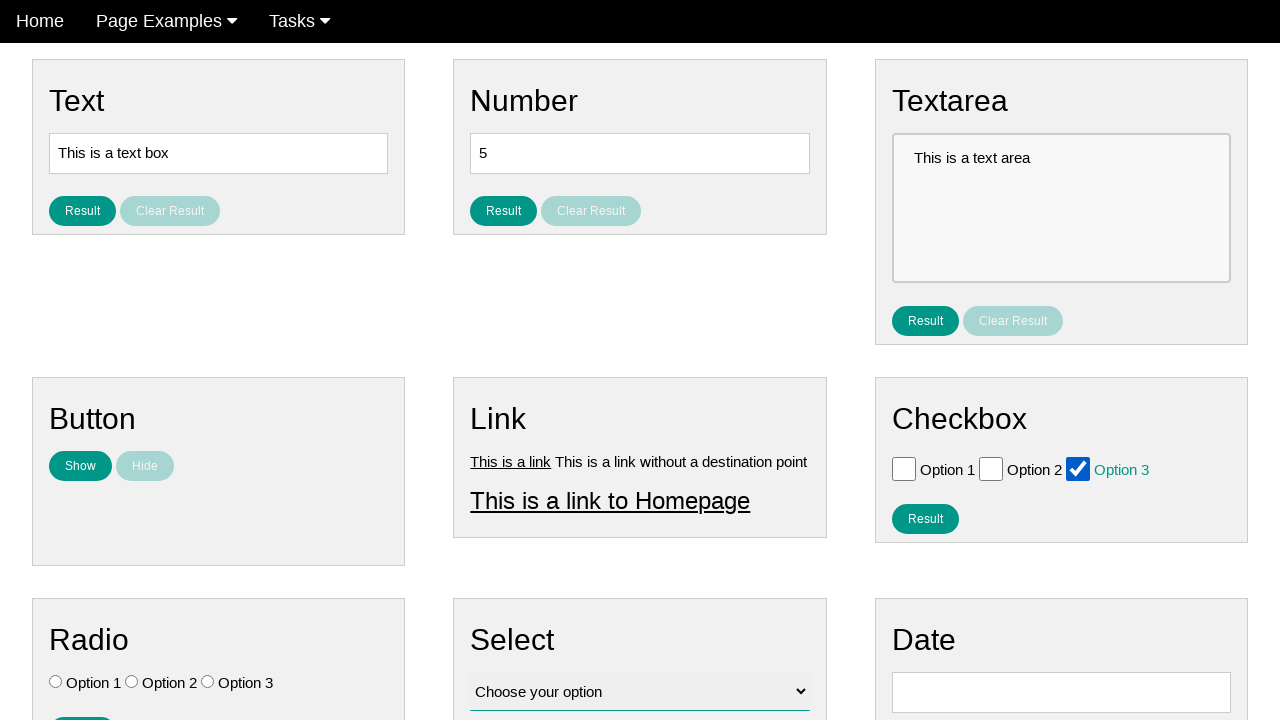